Tests various XPath locator strategies on python.org by searching, navigating, and interacting with different elements using different XPath syntaxes

Starting URL: https://www.python.org

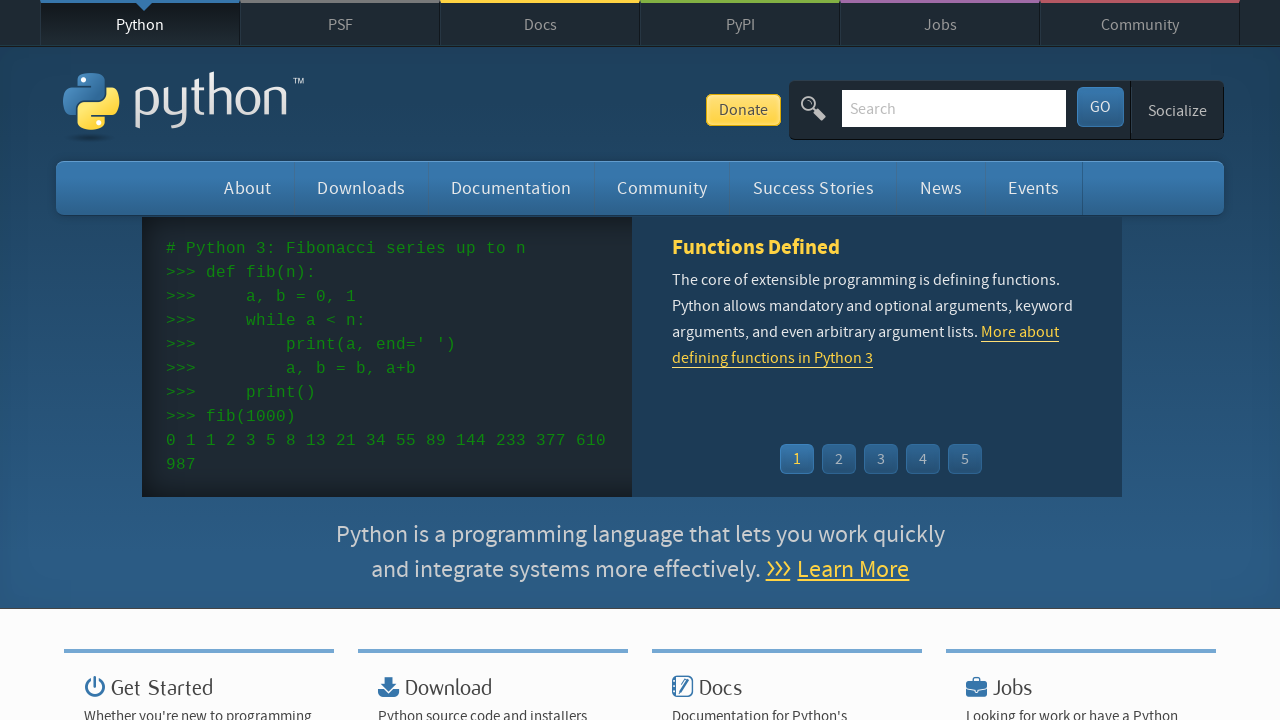

Filled search field with 'python' using XPath with id attribute on //input[@id='id-search-field']
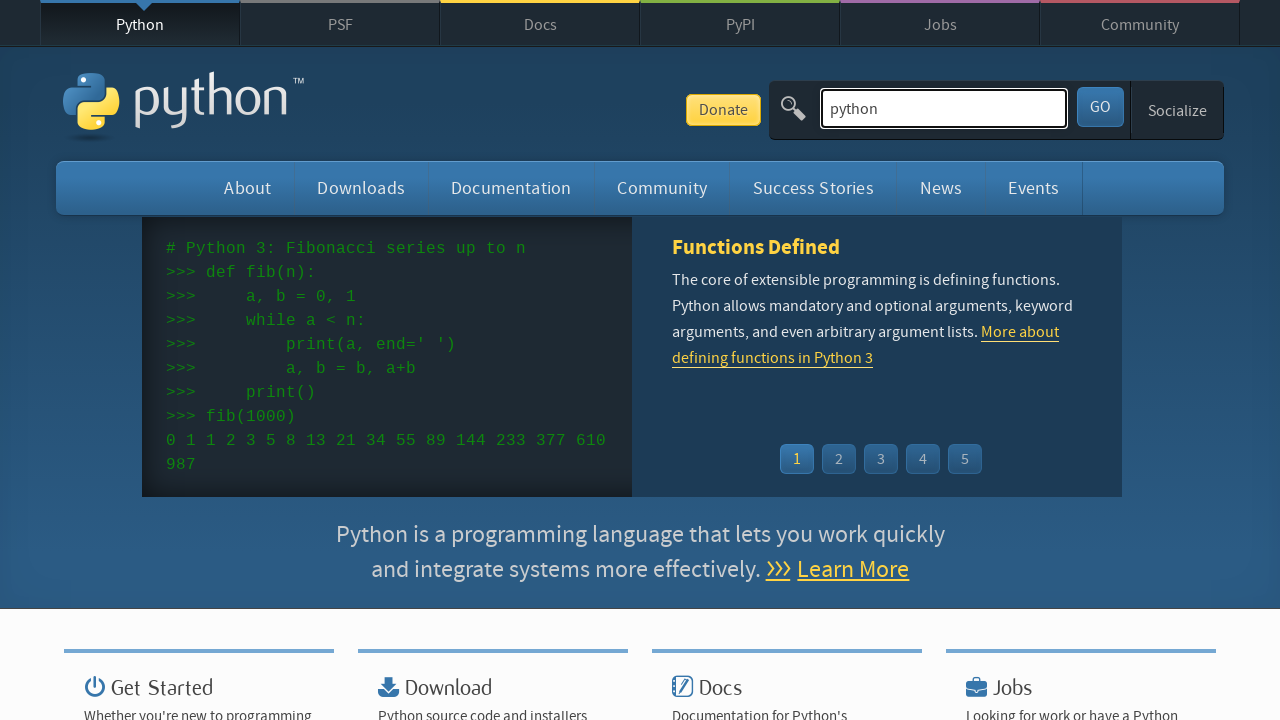

Clicked 'Learn More' link using text-based XPath at (778, 568) on xpath=//a[text()='Learn More']
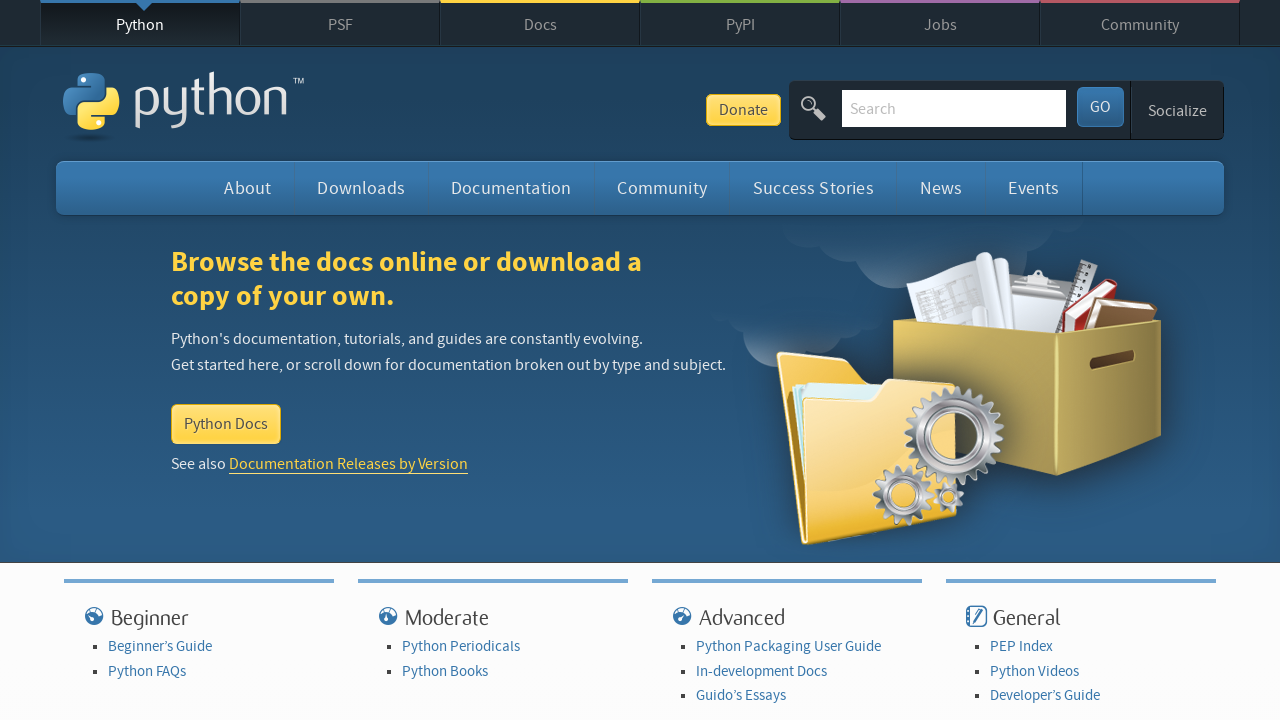

Navigated back to main page
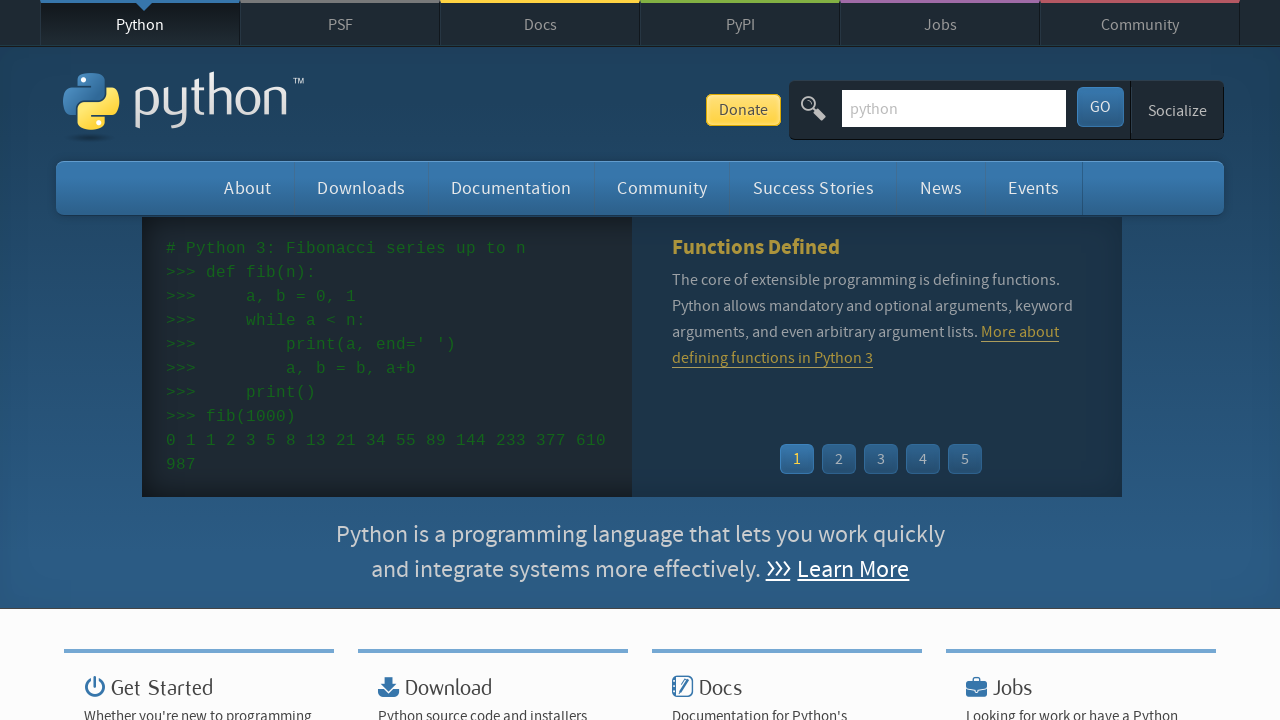

Located 'Learn More' link using contains() XPath function
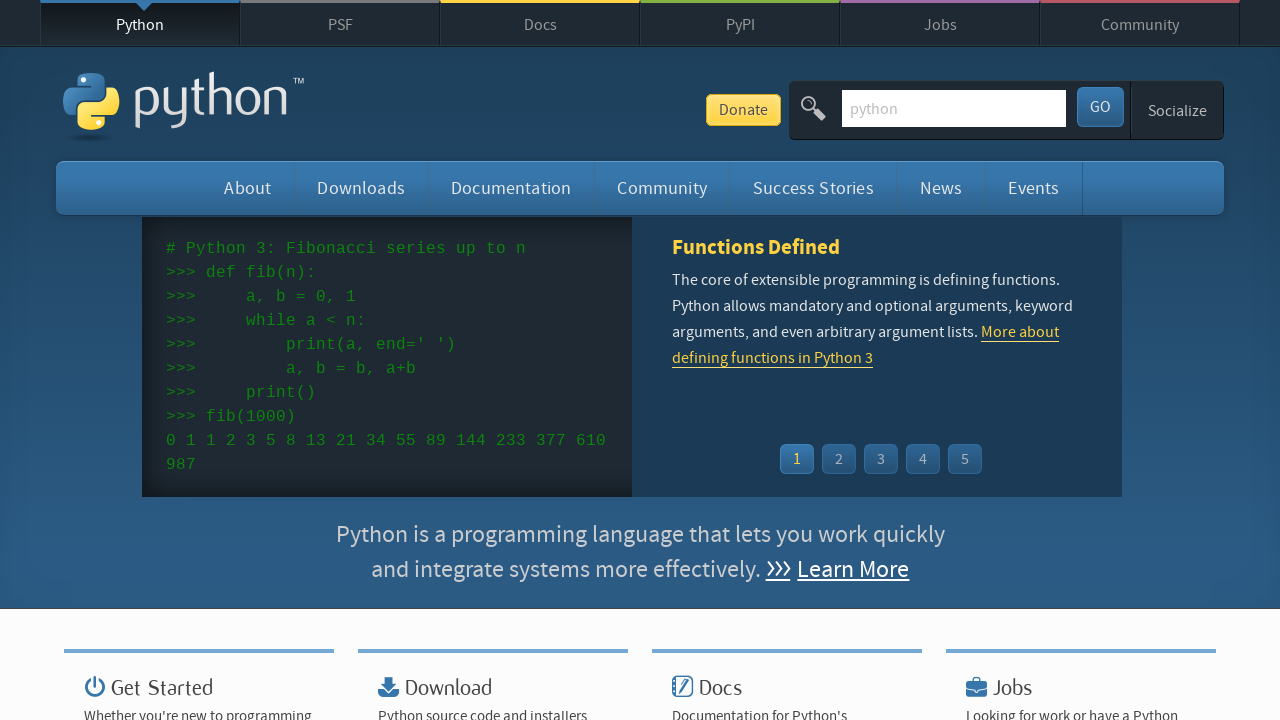

Extracted and printed text content from 'Learn More' element
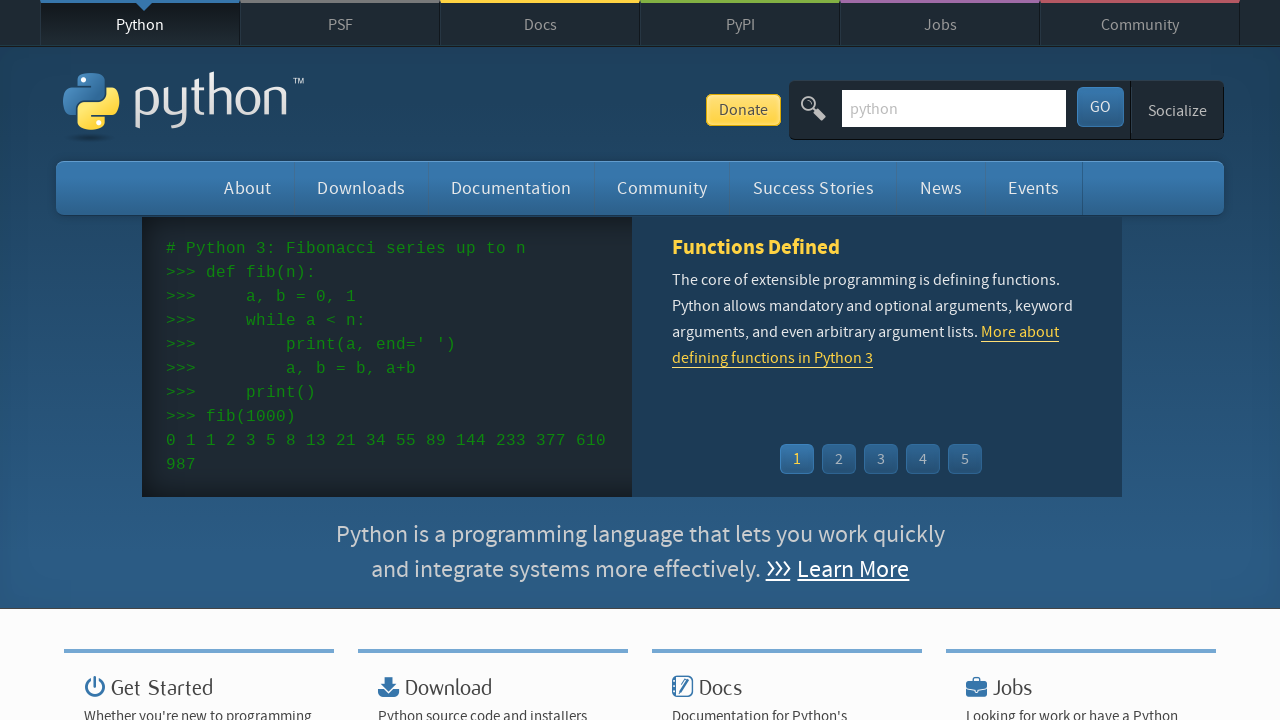

Cleared search field using contains() XPath with id attribute on //input[contains(@id,'search')]
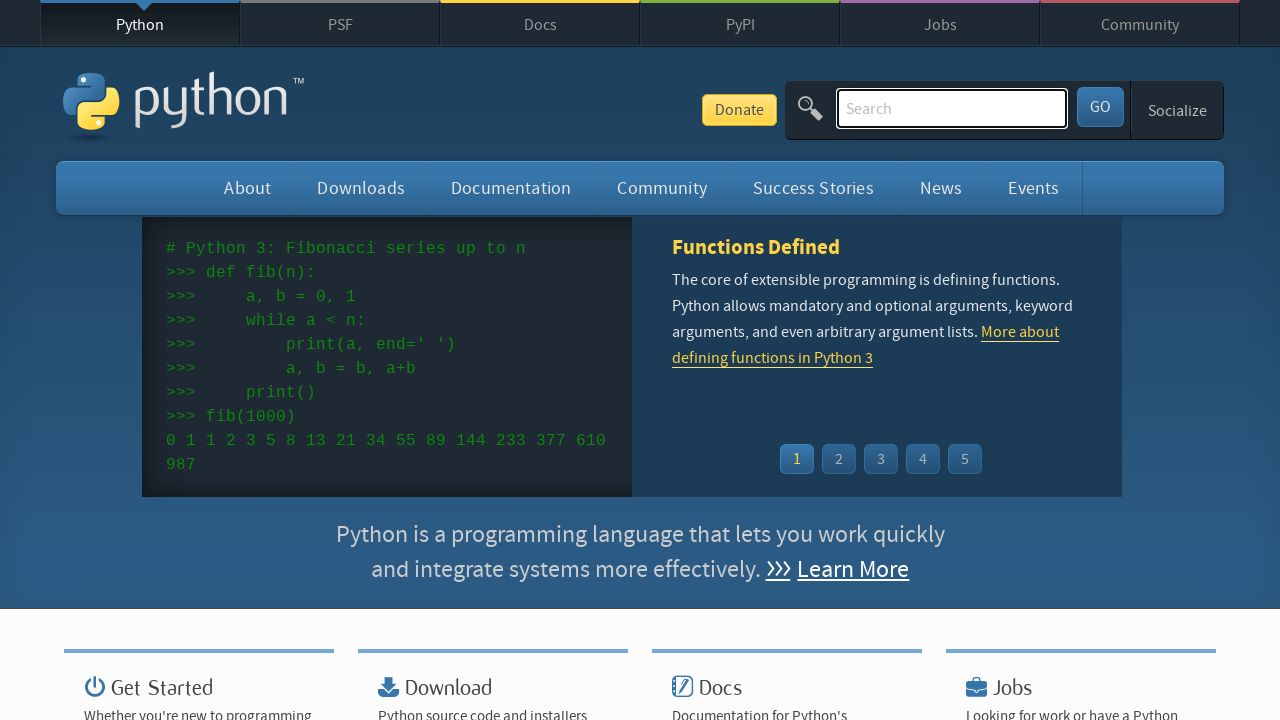

Filled search field with 'java' using starts-with() XPath function on //input[starts-with(@id,'id-search')]
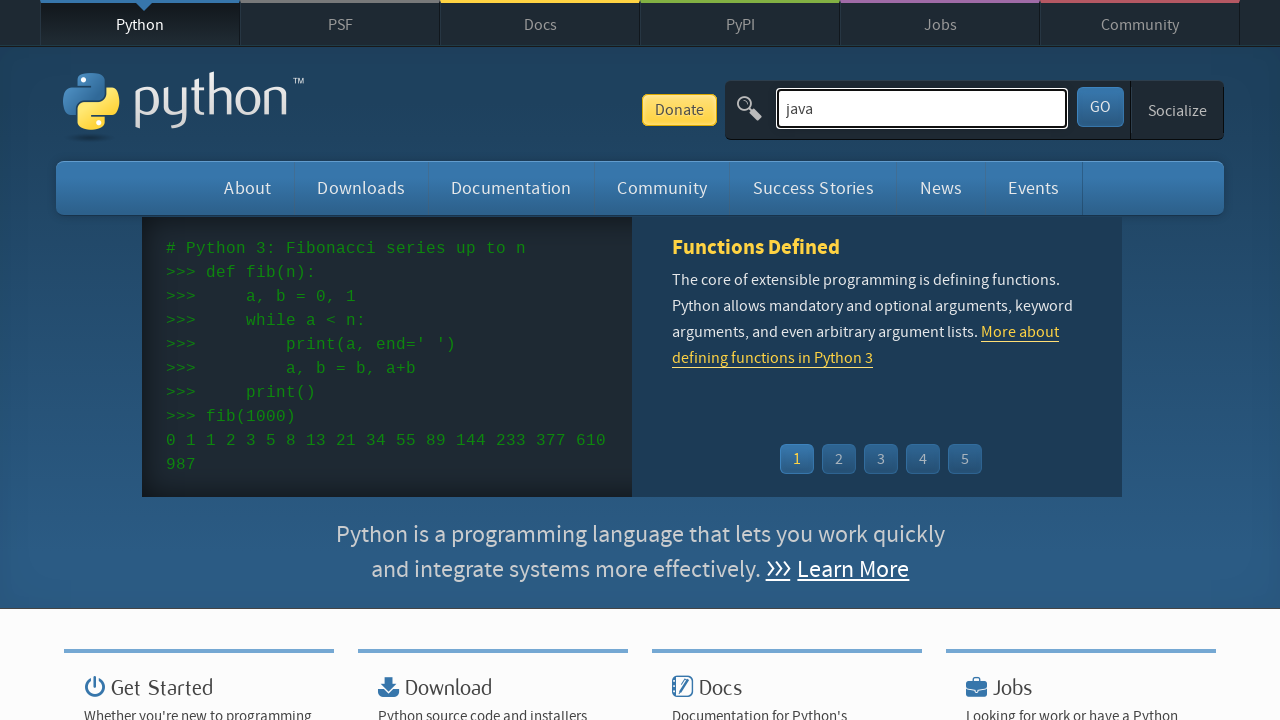

Cleared search field using OR condition in XPath on //input[@id='id-search-field' or @name='q']
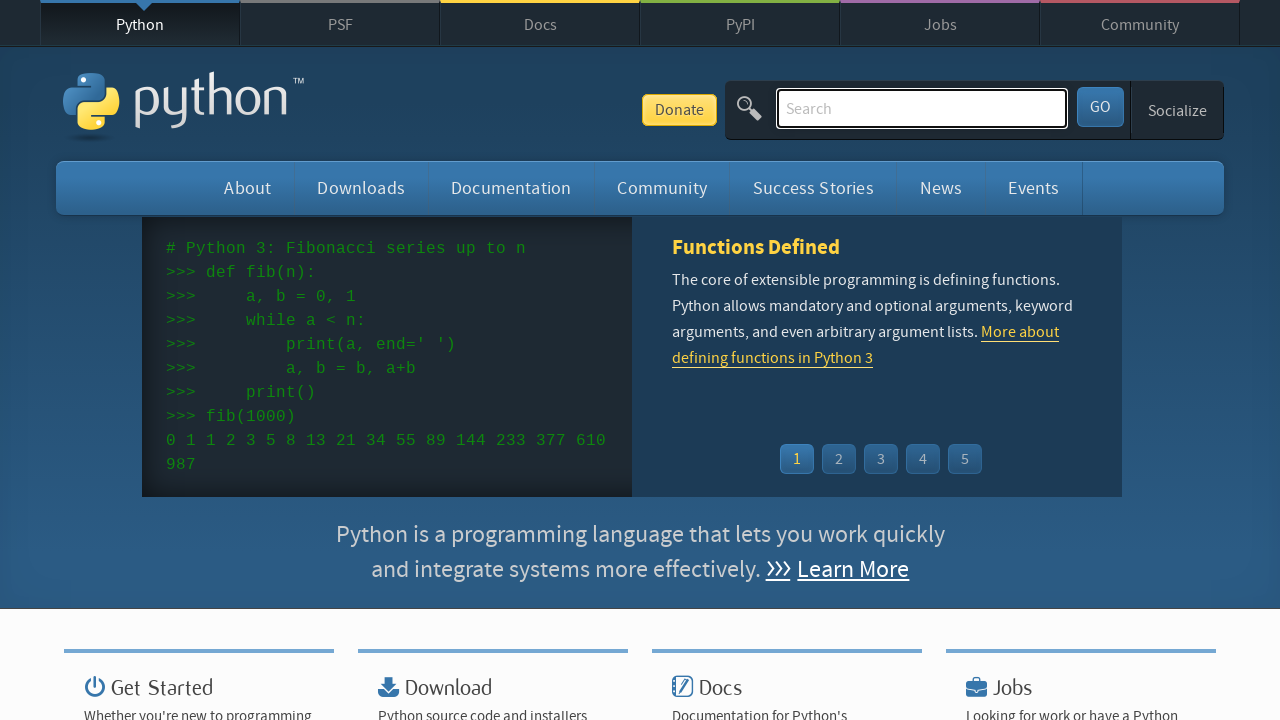

Filled search field with 'C++' using AND condition in XPath on //input[@id='id-search-field' and @name='q']
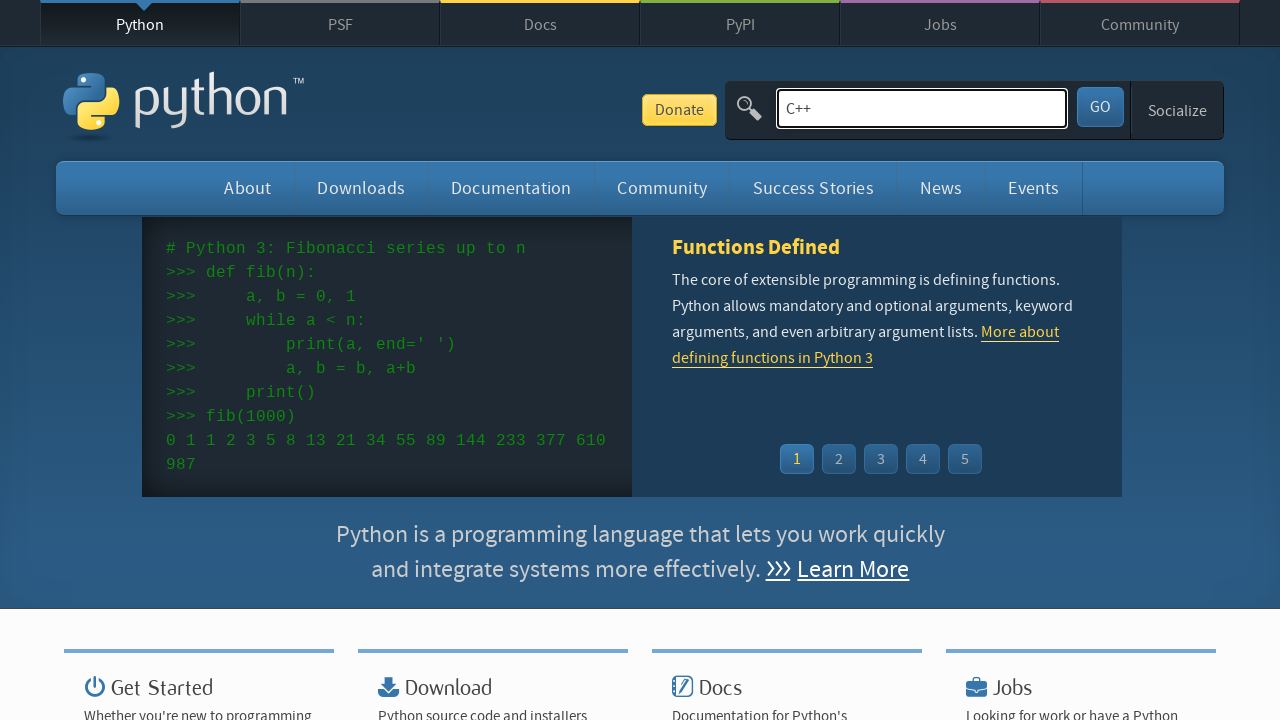

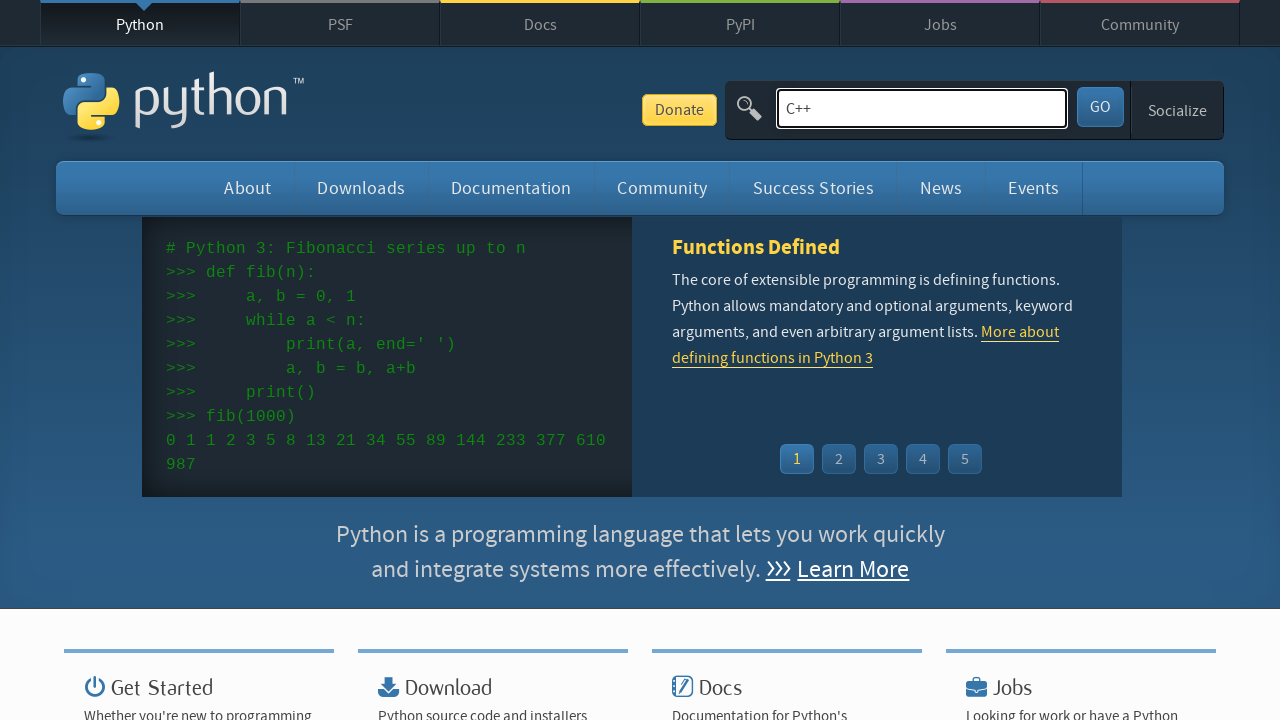